Navigates to YouTube and maximizes the browser window, then retrieves the window dimensions to verify the window state.

Starting URL: https://www.youtube.com/

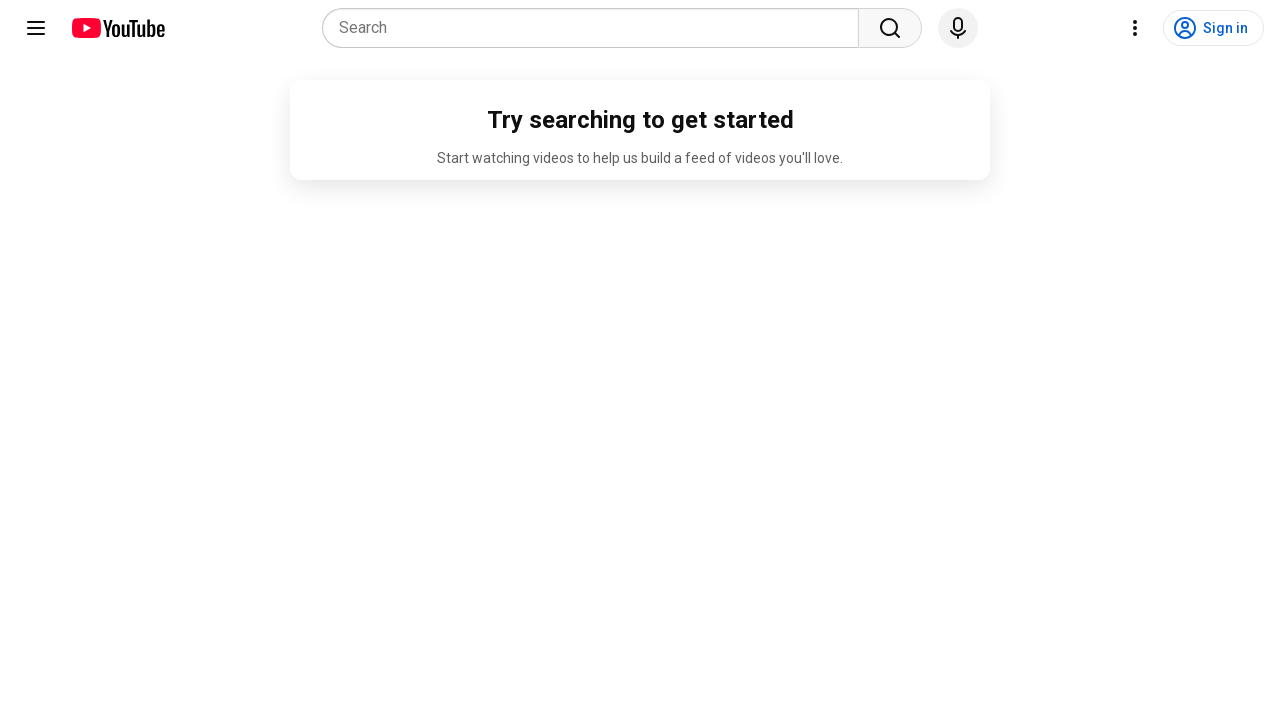

Navigated to YouTube
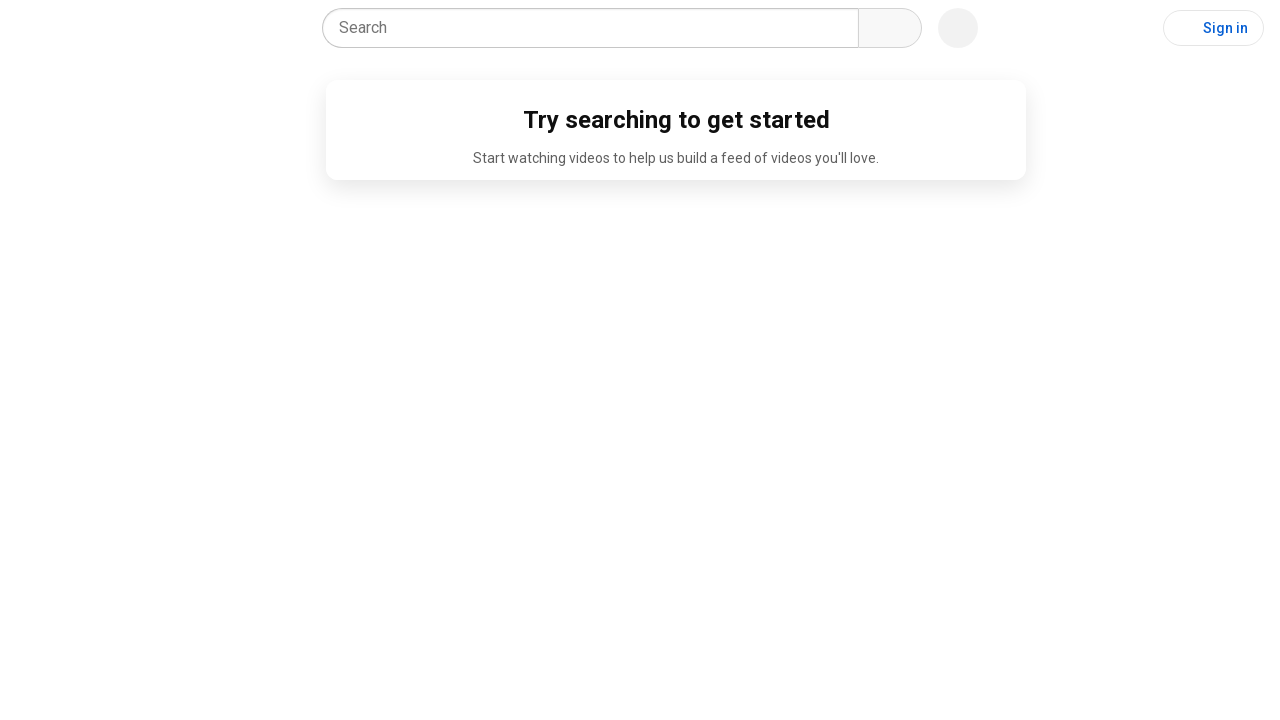

Set viewport size to 1920x1080 to maximize browser window
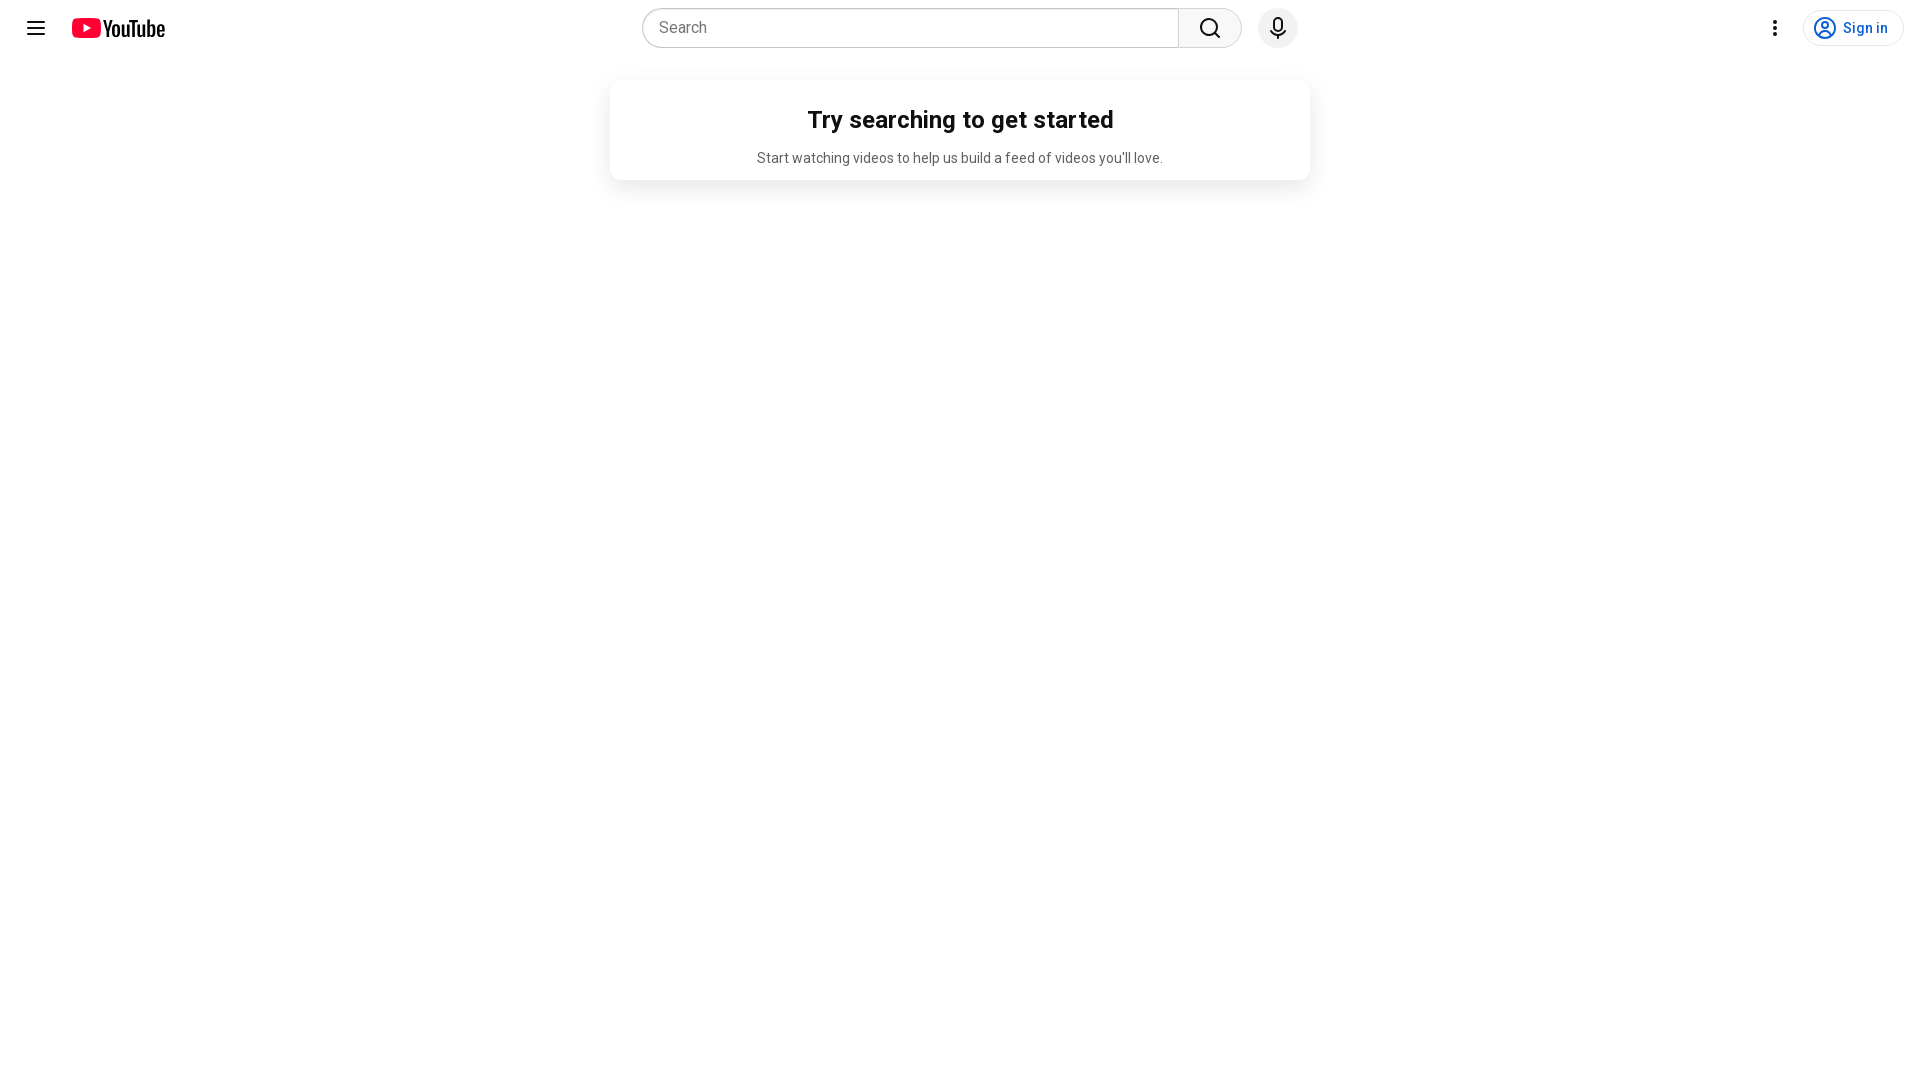

Retrieved viewport size: {'width': 1920, 'height': 1080}
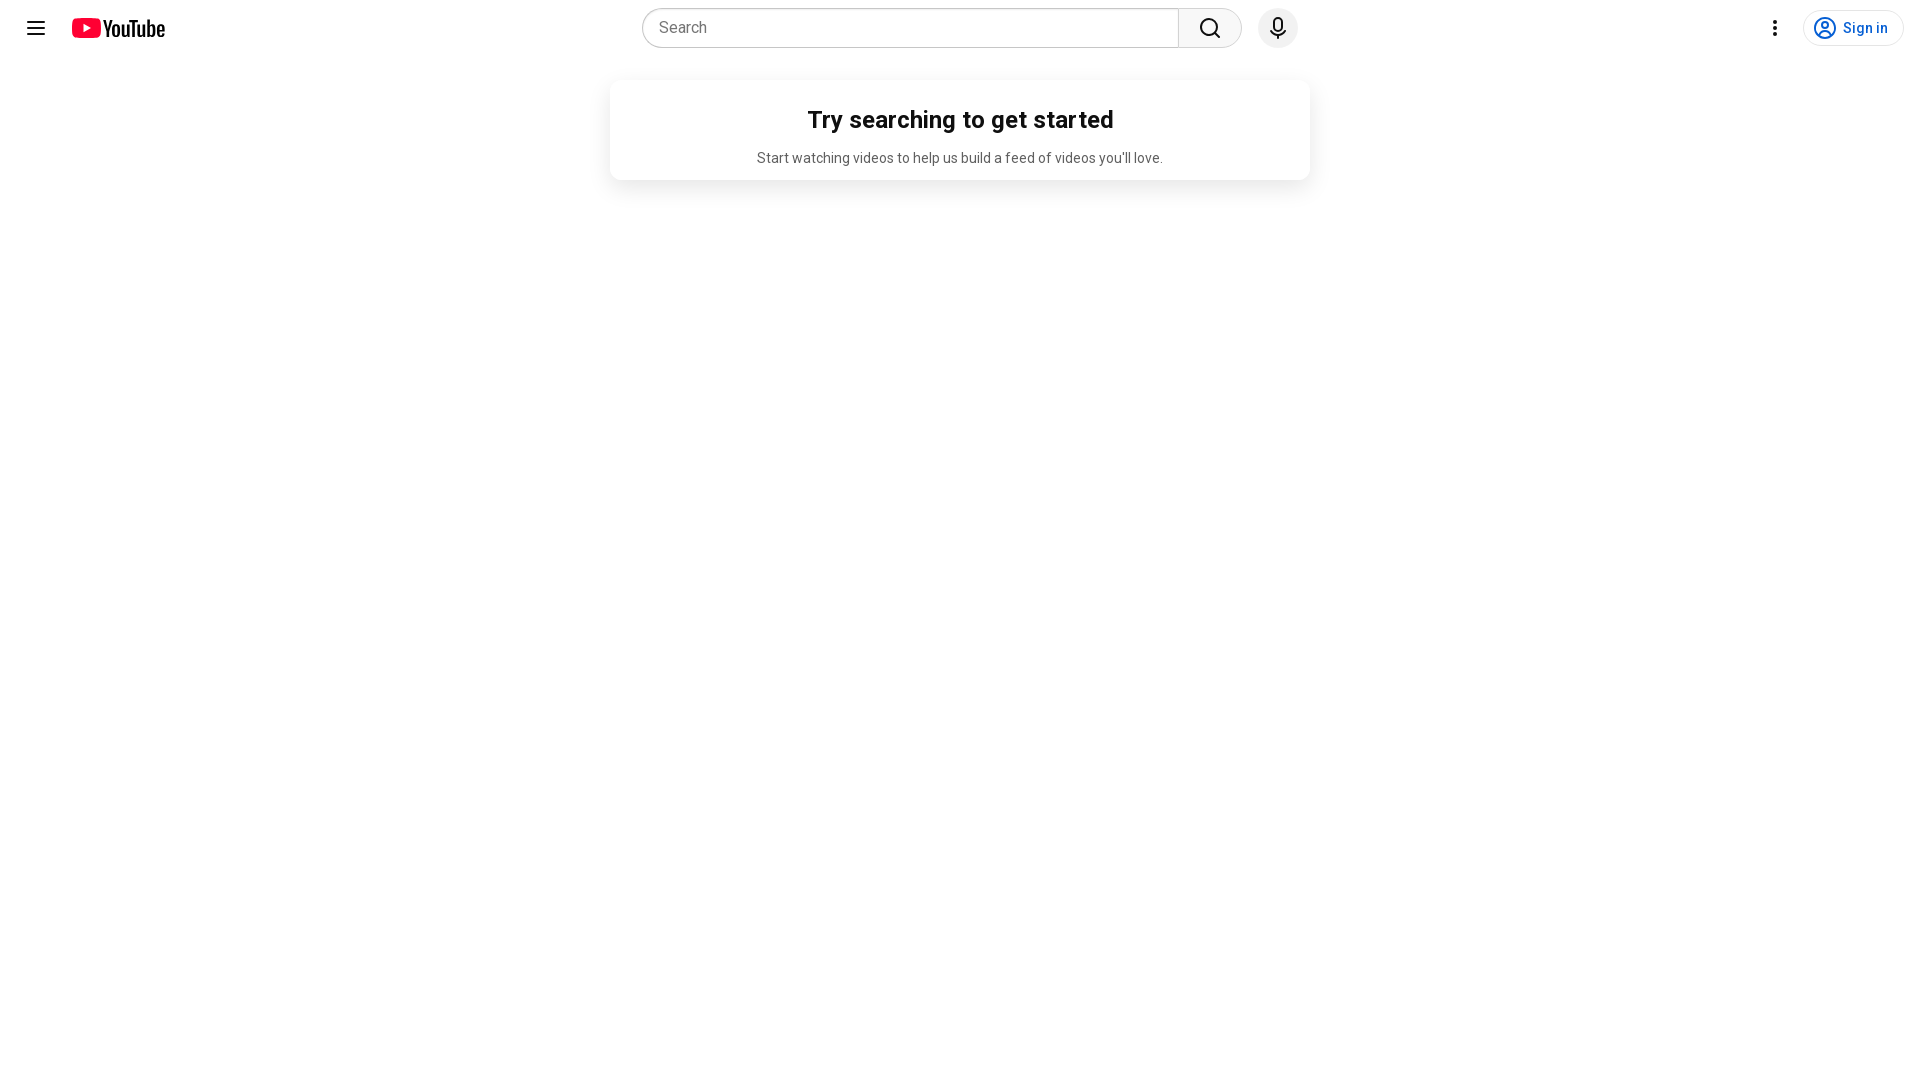

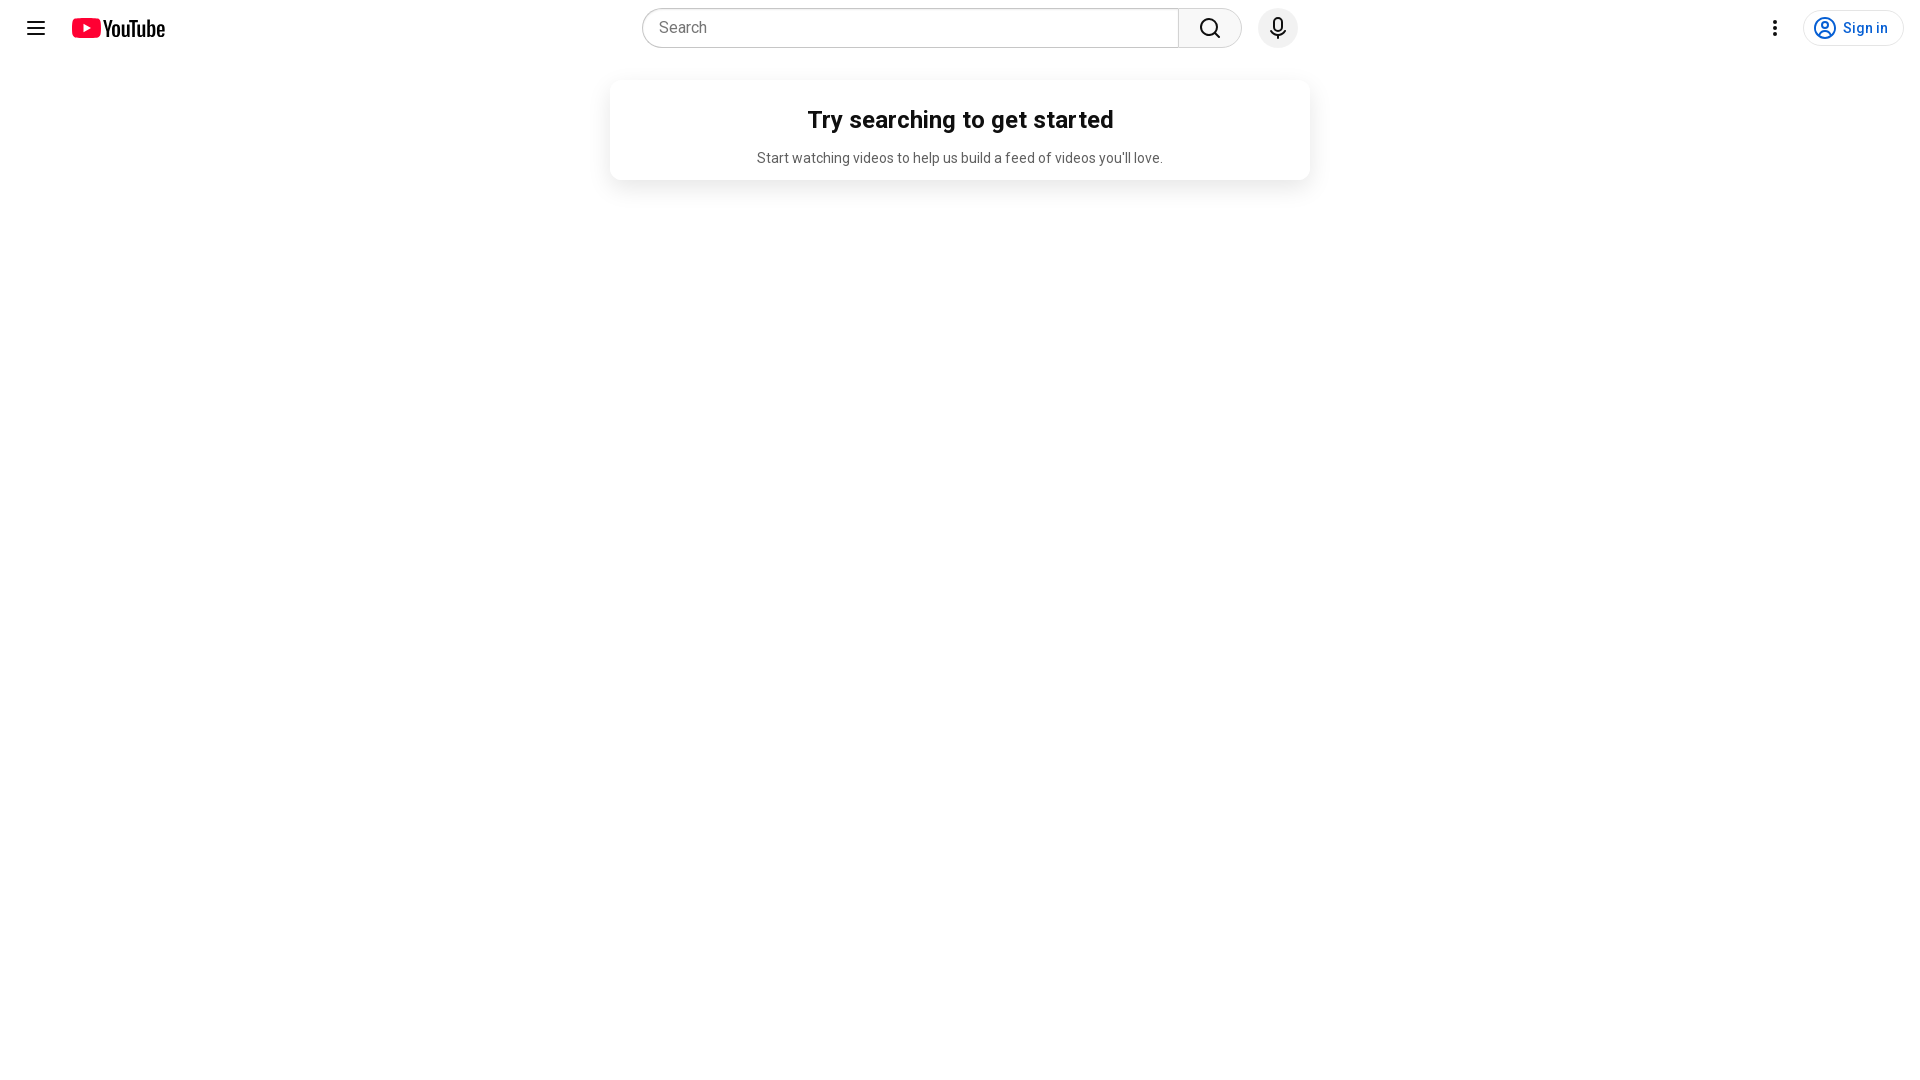